Tests copy-paste functionality by copying text from an input field and pasting it into a textarea using keyboard shortcuts

Starting URL: https://bonigarcia.dev/selenium-webdriver-java/web-form.html

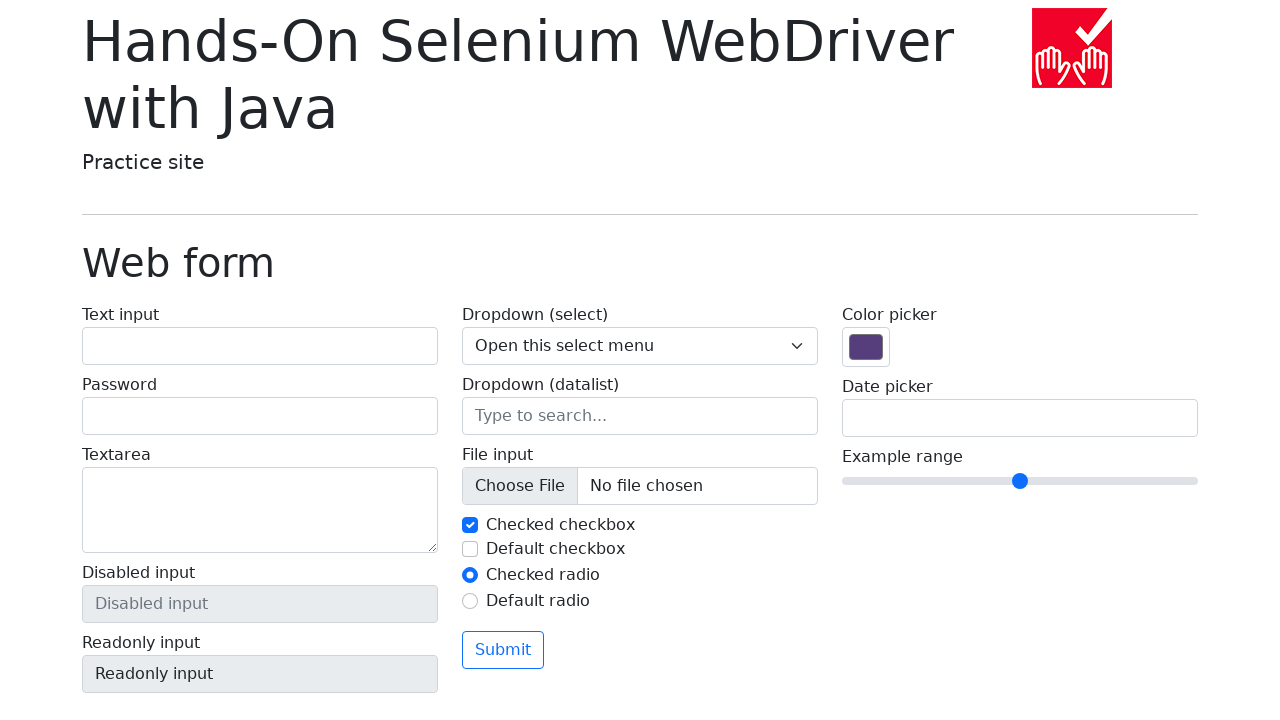

Filled input field with 'hello world' on input[name='my-text']
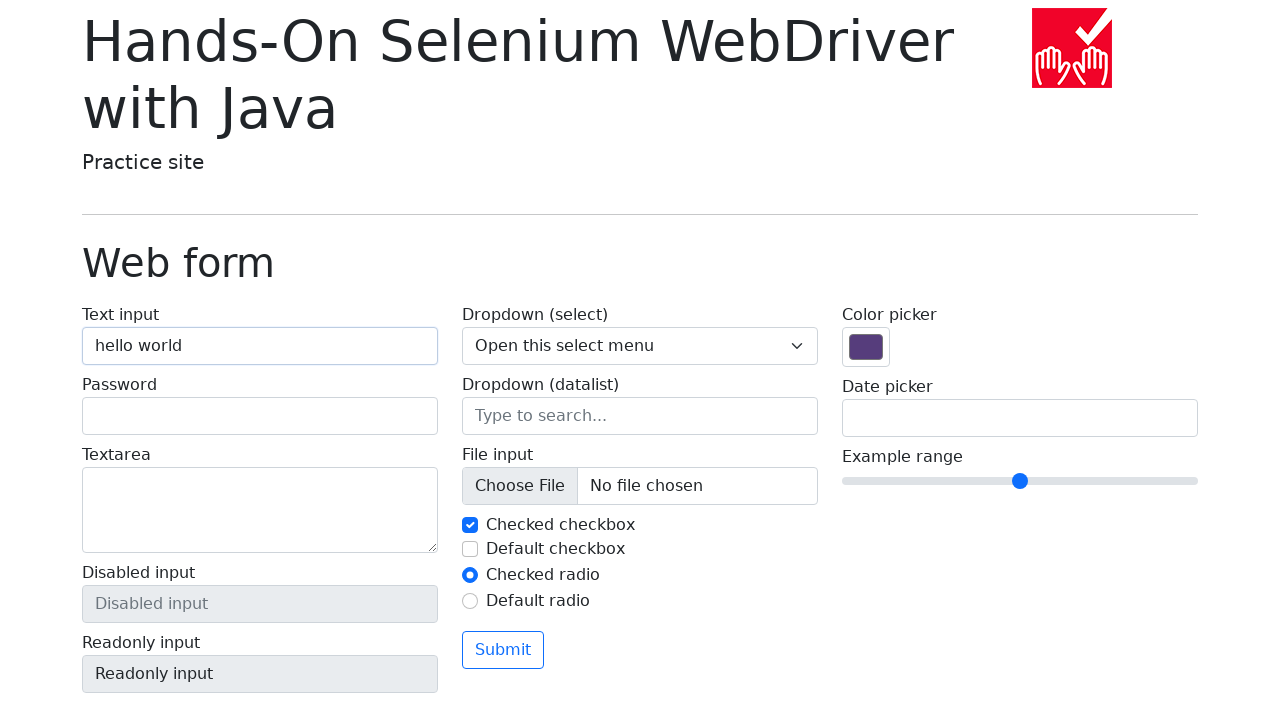

Selected all text in input field using Ctrl+A on input[name='my-text']
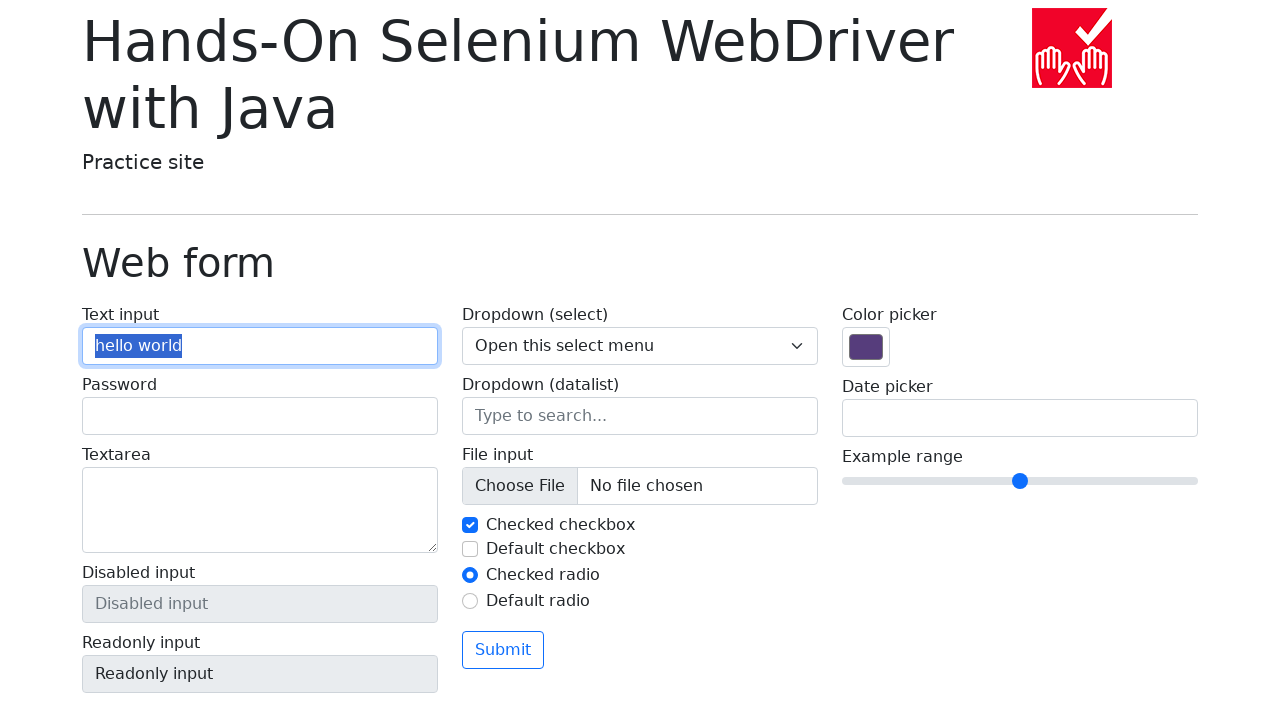

Copied text from input field using Ctrl+C on input[name='my-text']
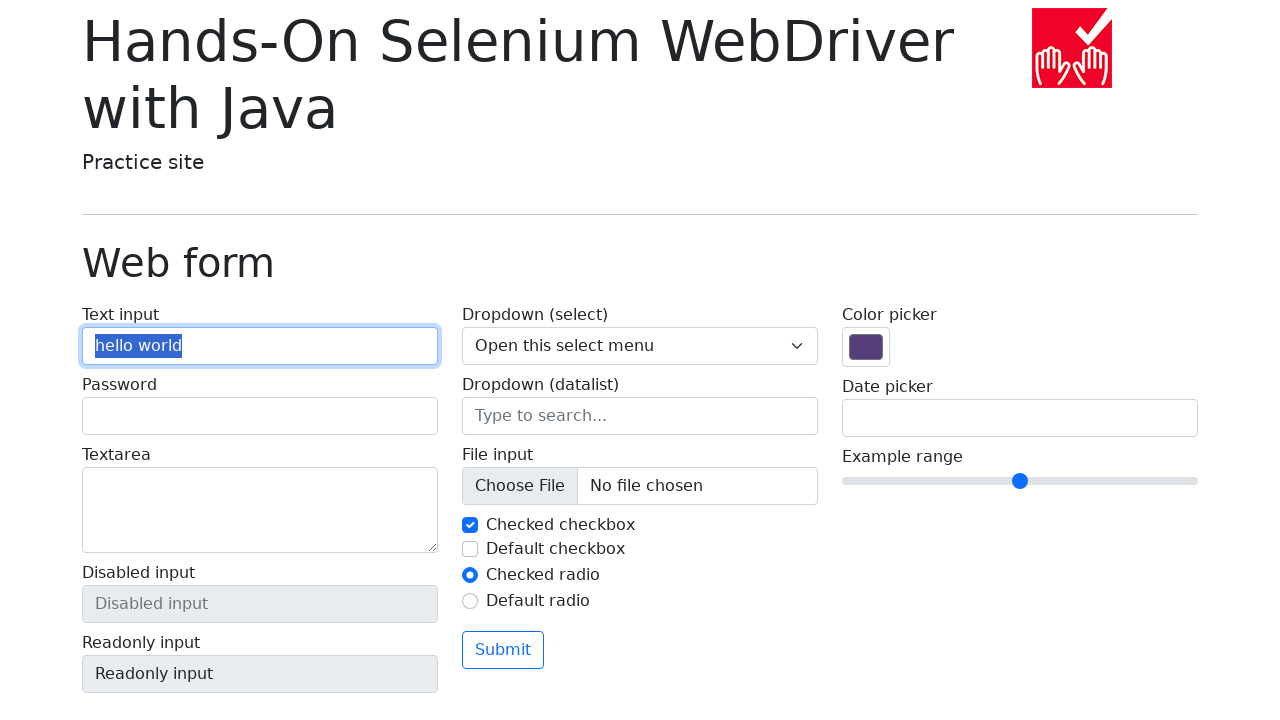

Clicked on textarea to focus it at (260, 510) on textarea[name='my-textarea']
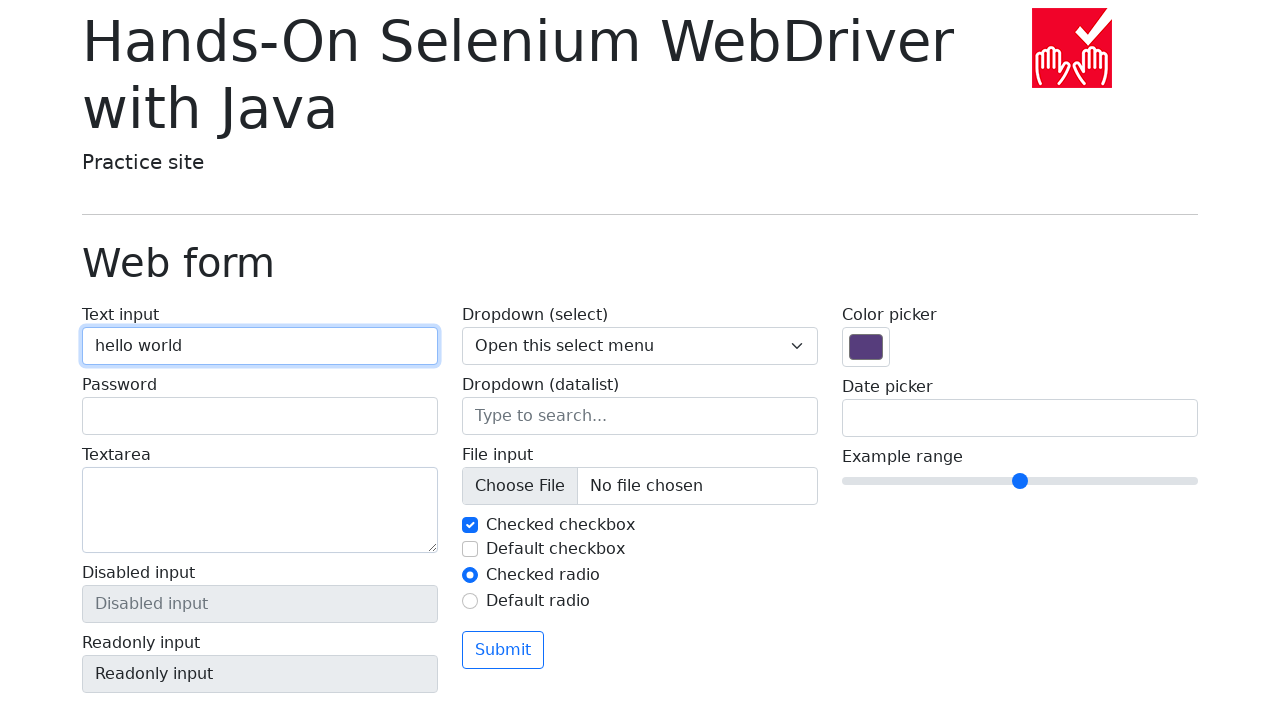

Pasted copied text into textarea using Ctrl+V on textarea[name='my-textarea']
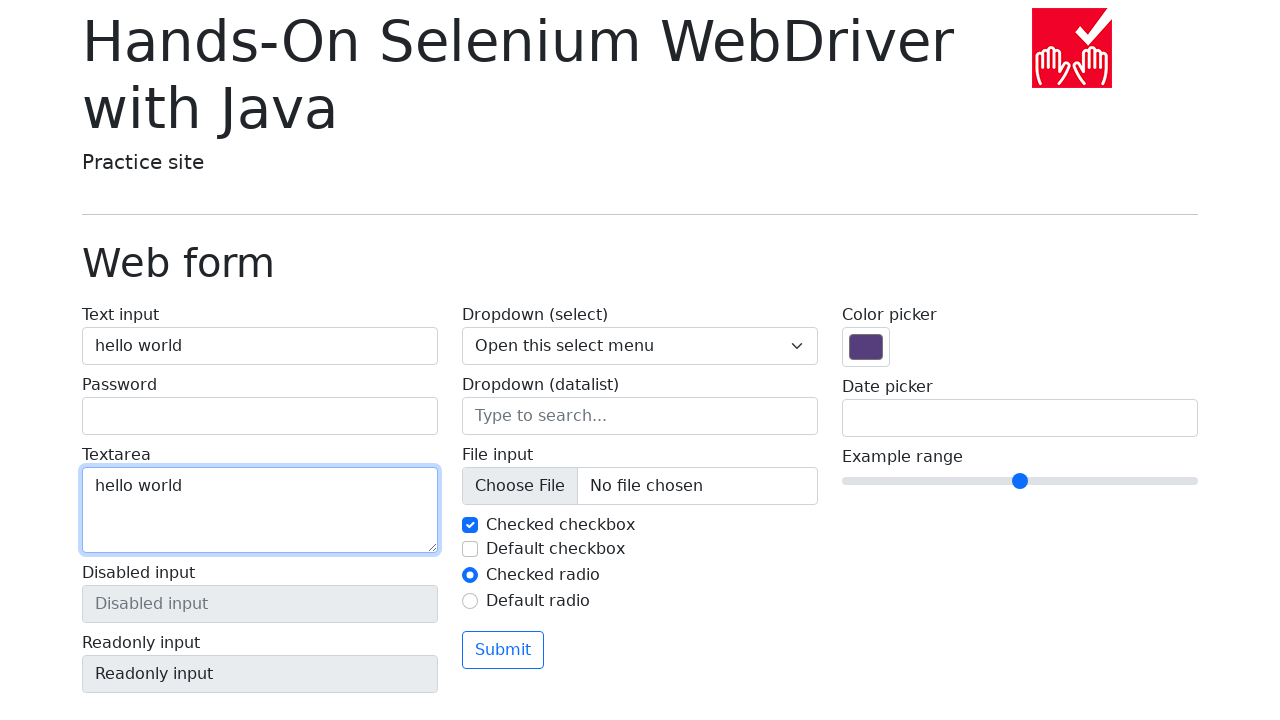

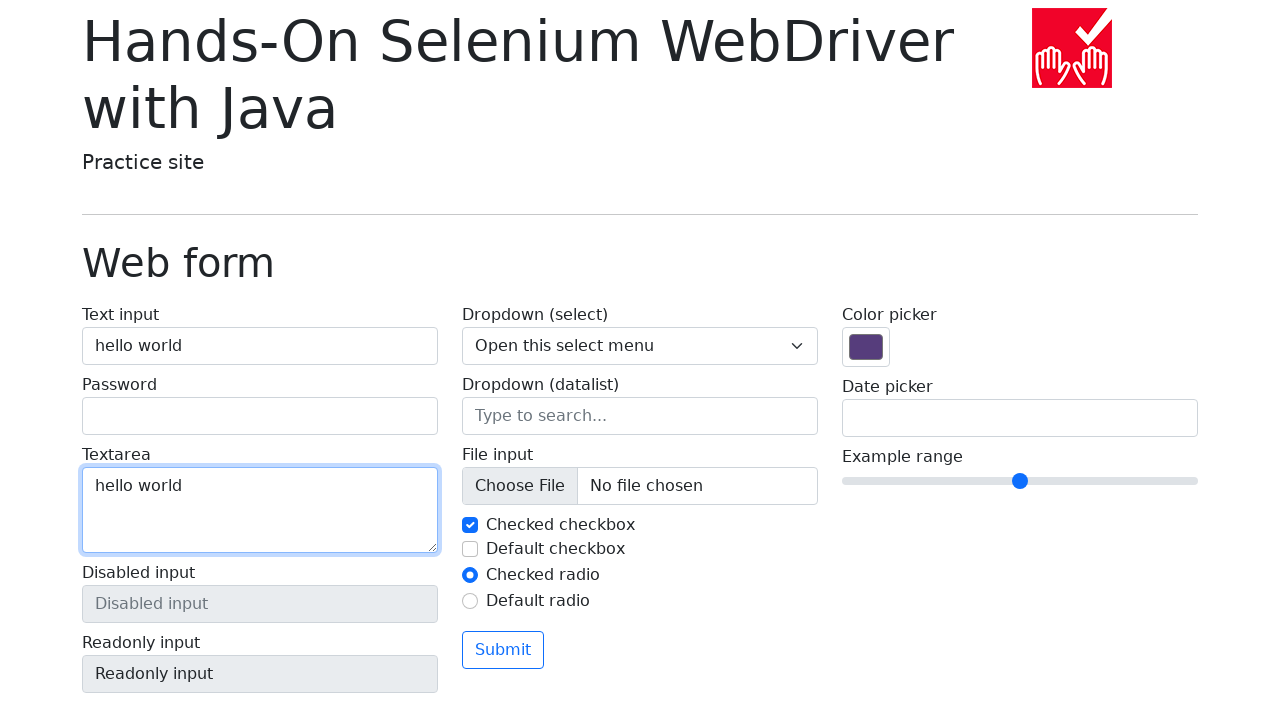